Tests that navigation buttons (next/prev) work correctly on the German version

Starting URL: https://ma3u.github.io/interfaces2data/de.html

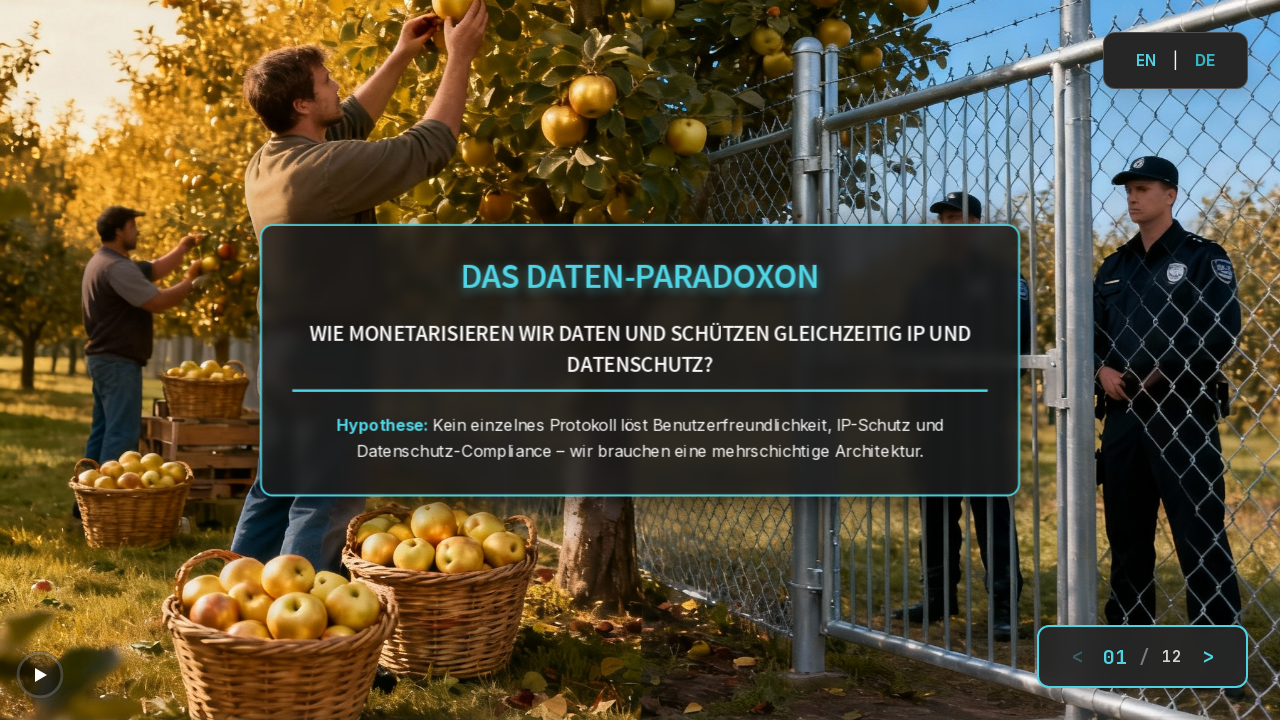

Waited for page to load (networkidle)
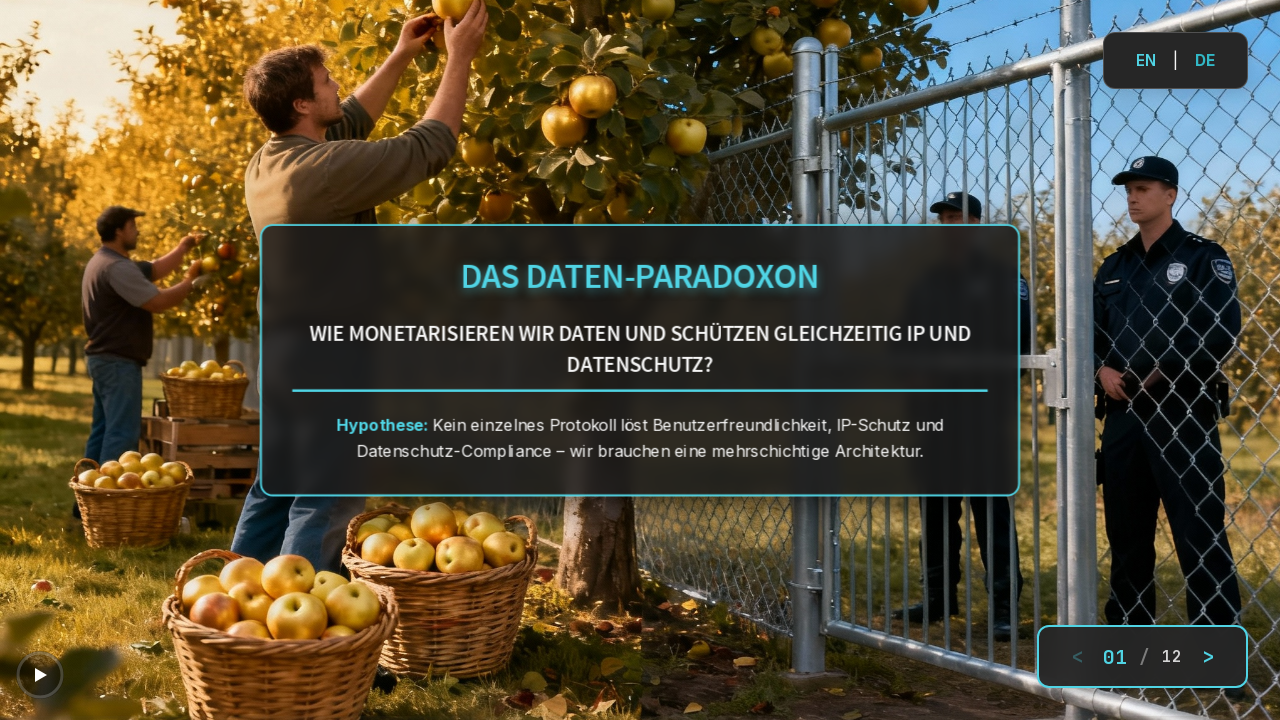

Waited 1 second for page rendering
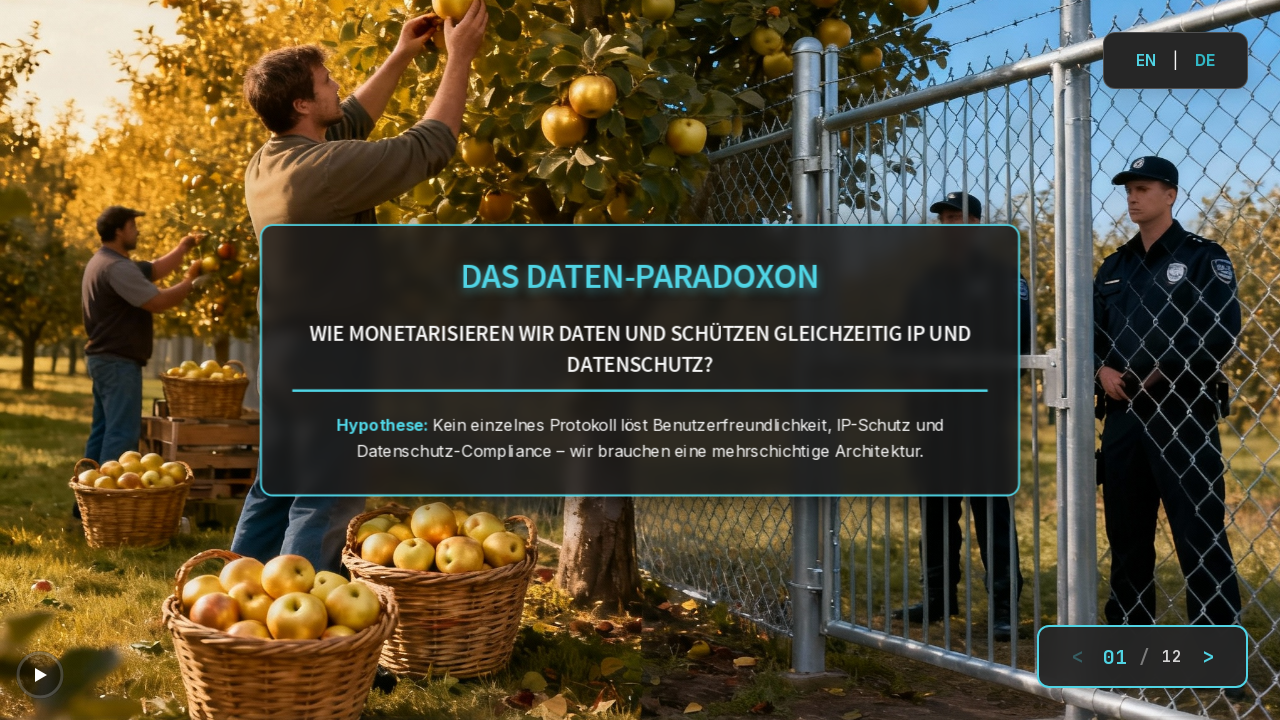

Located current slide counter element
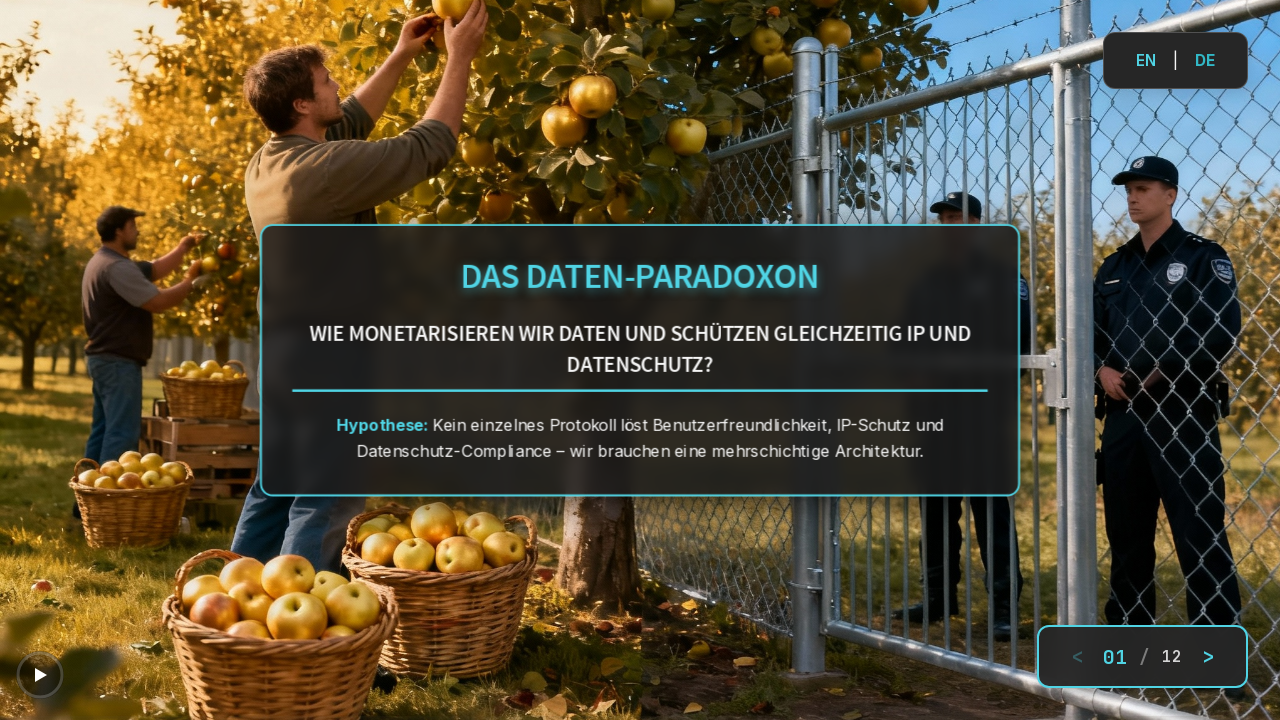

Verified that page starts at slide 01
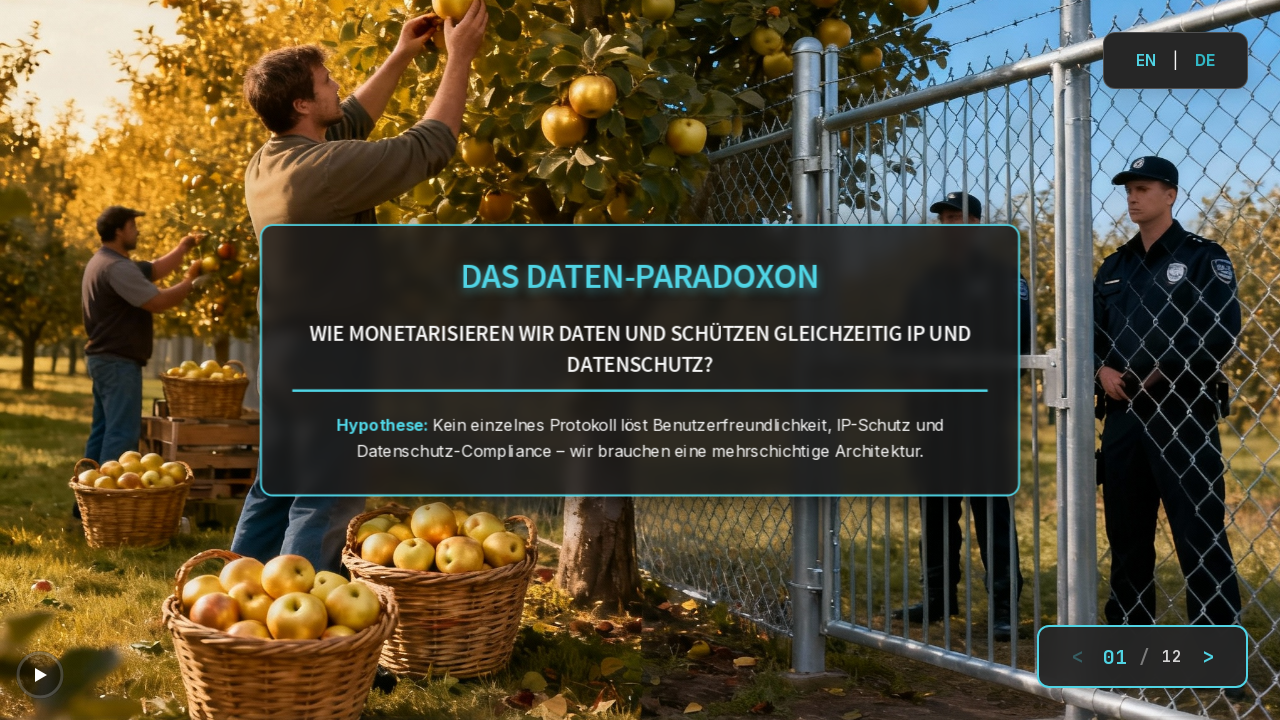

Located next button (.arrow-right)
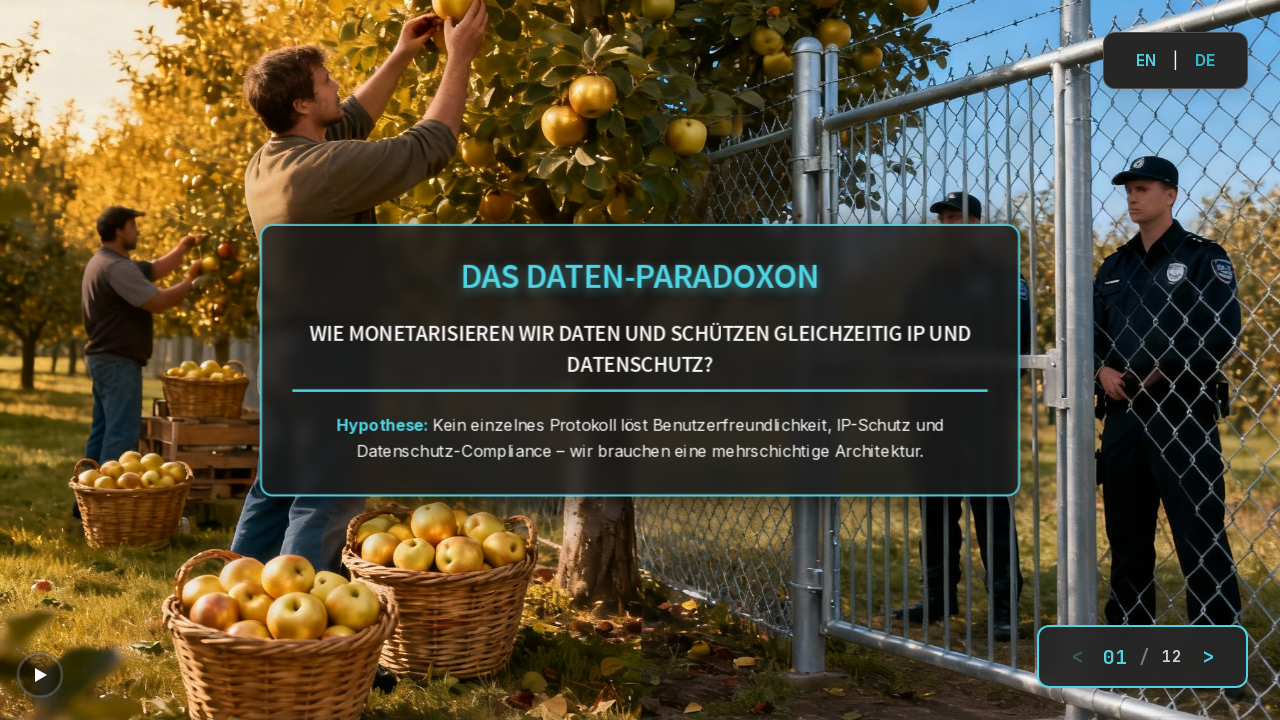

Clicked next button to advance slide at (1208, 656) on .slide-counter .arrow-right
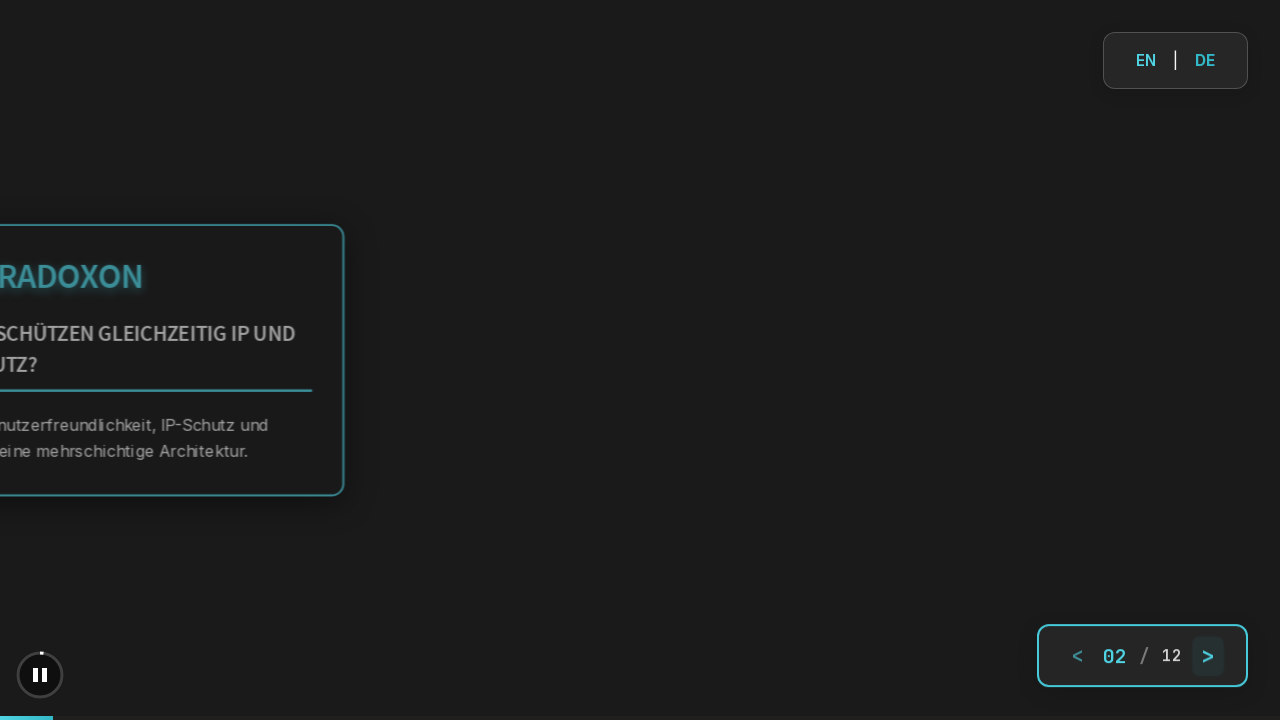

Waited 800ms for slide transition
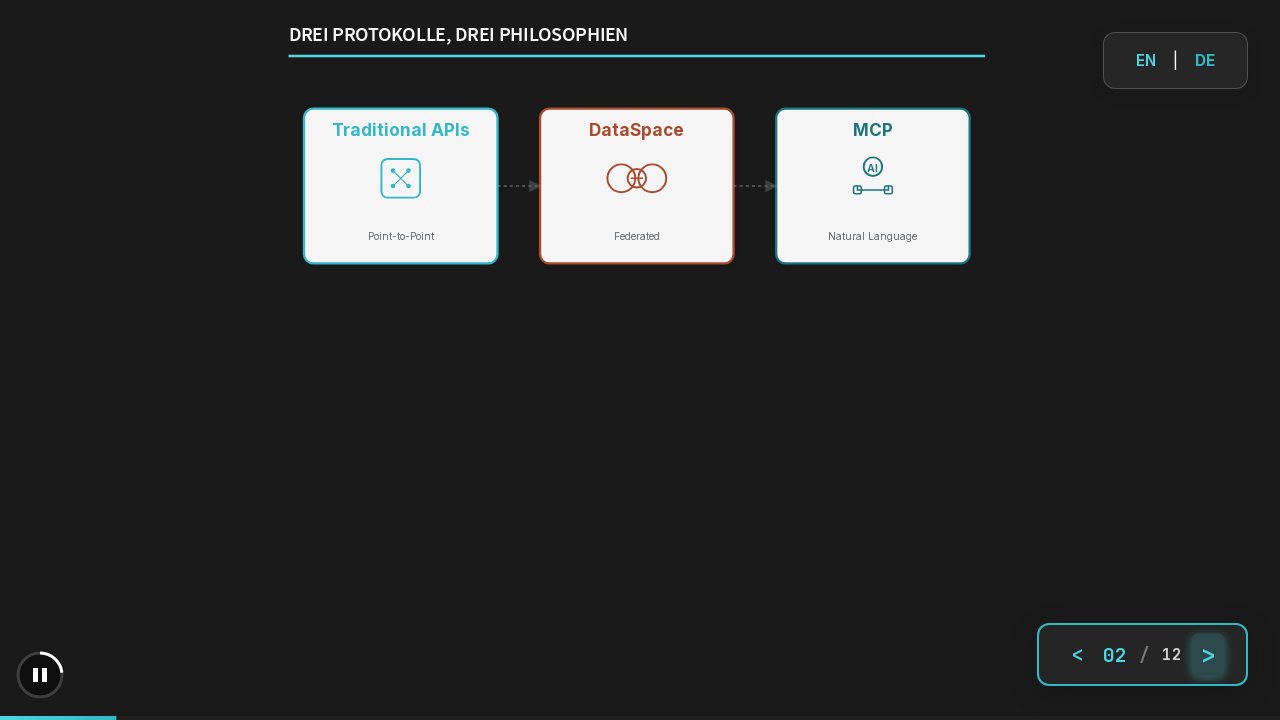

Verified that slide counter changed (no longer at 01)
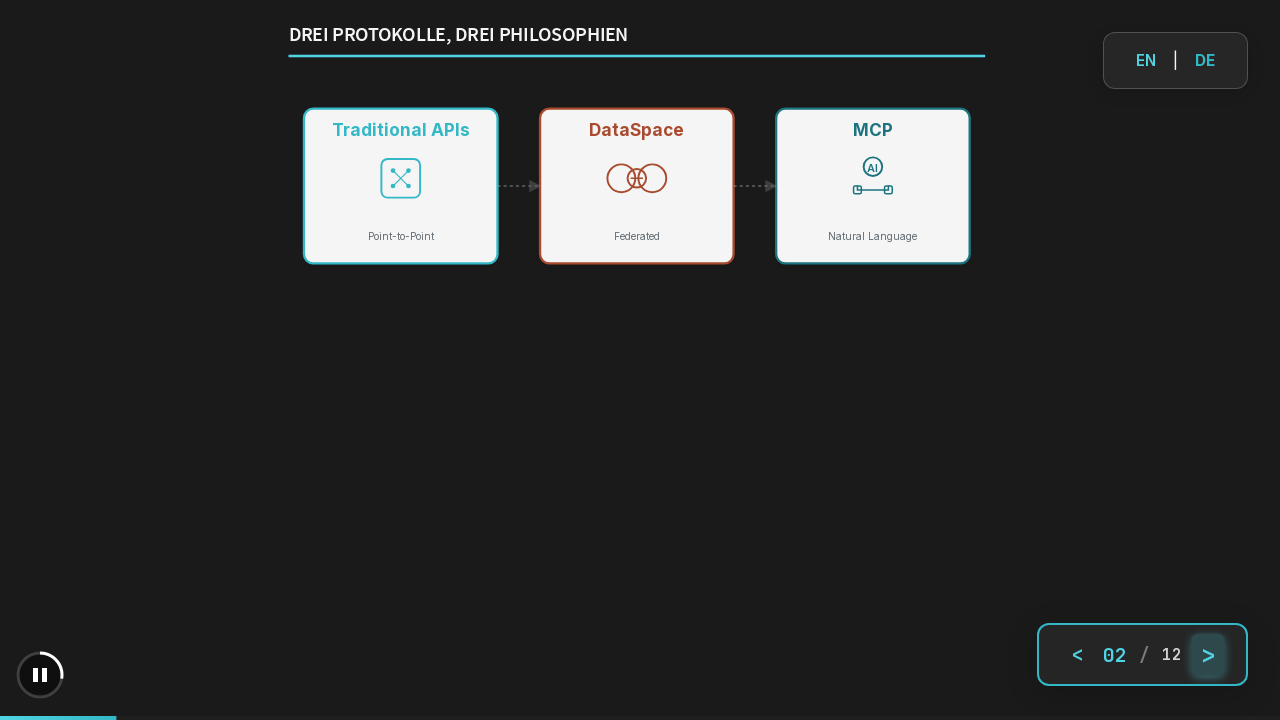

Located previous button (.arrow-left)
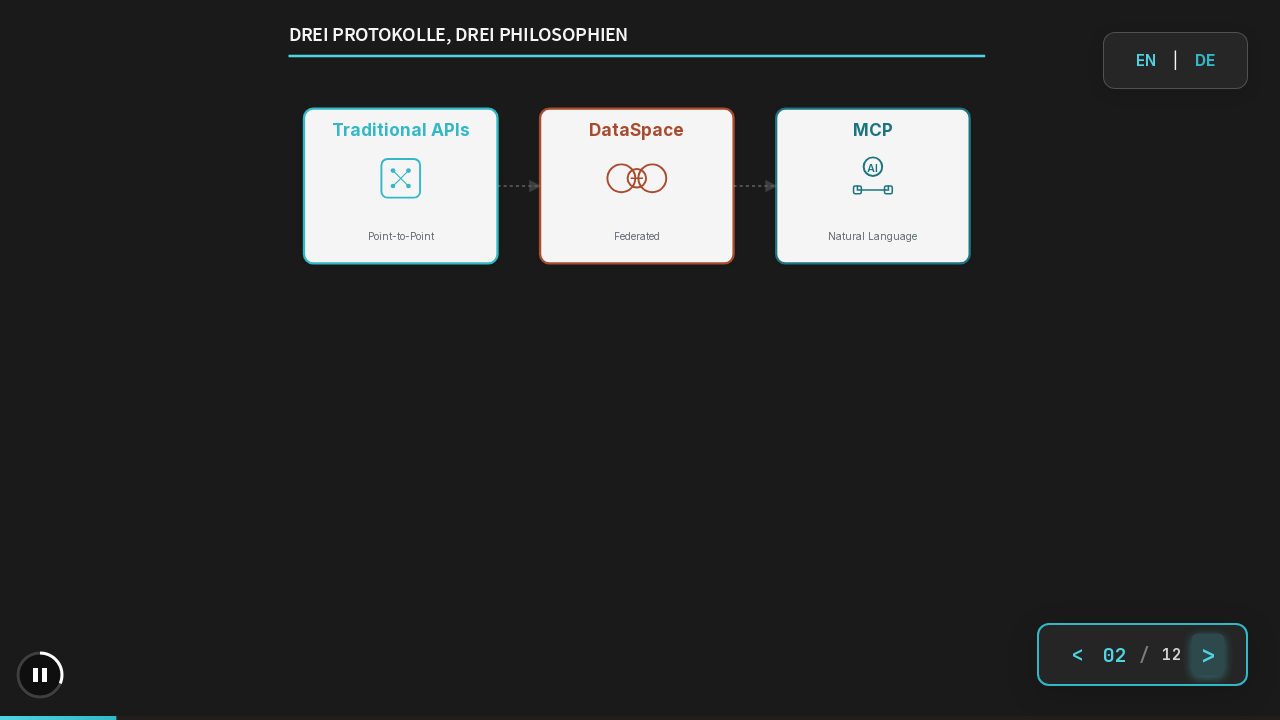

Clicked previous button to go back to slide 01 at (1077, 654) on .slide-counter .arrow-left
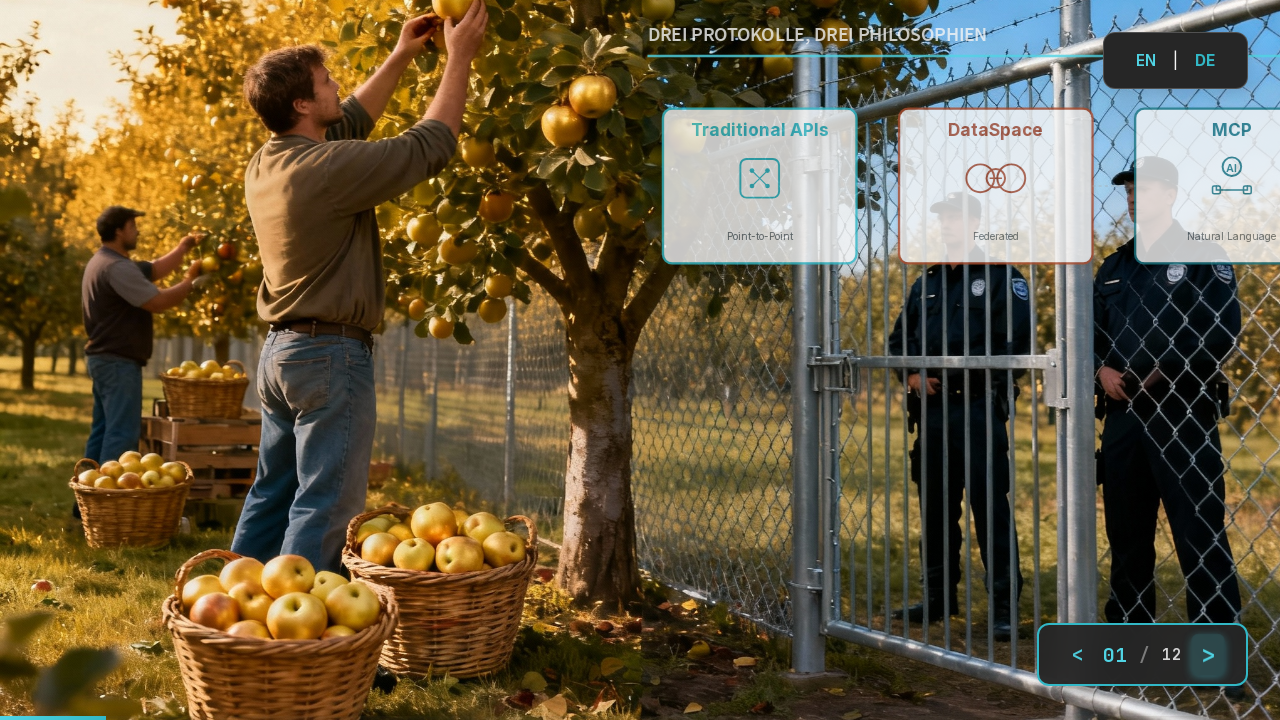

Waited 800ms for slide transition
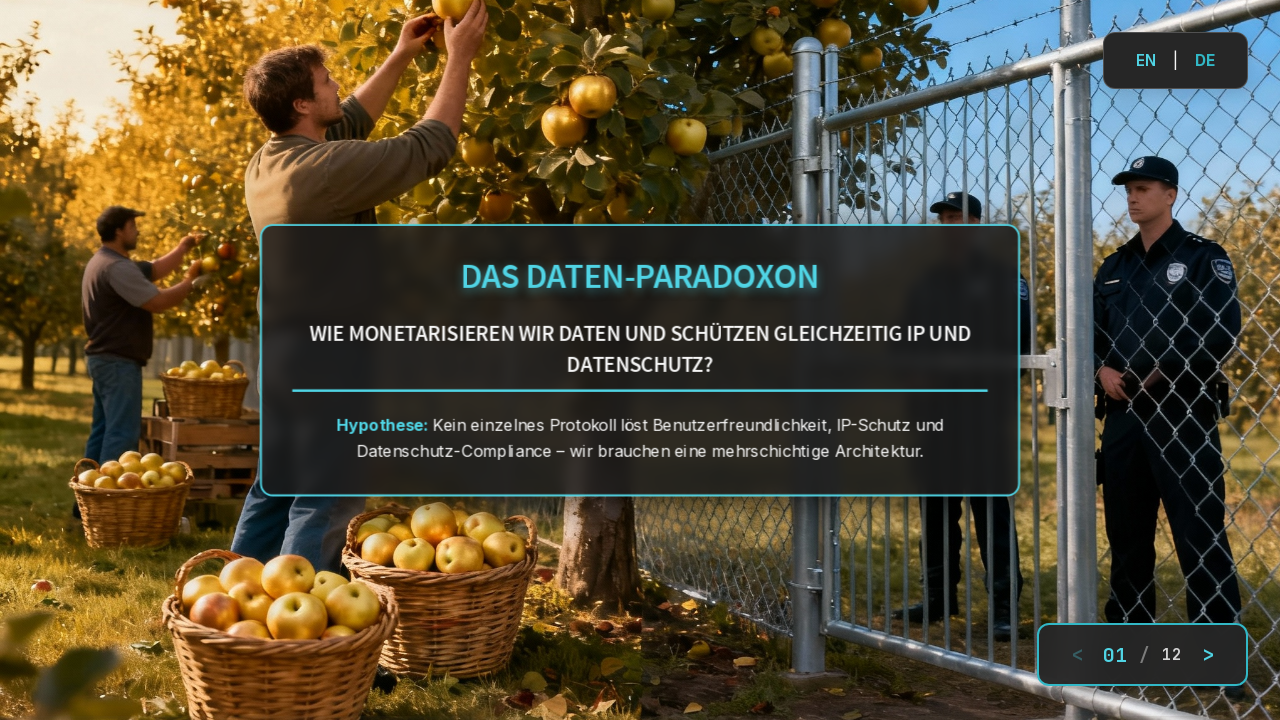

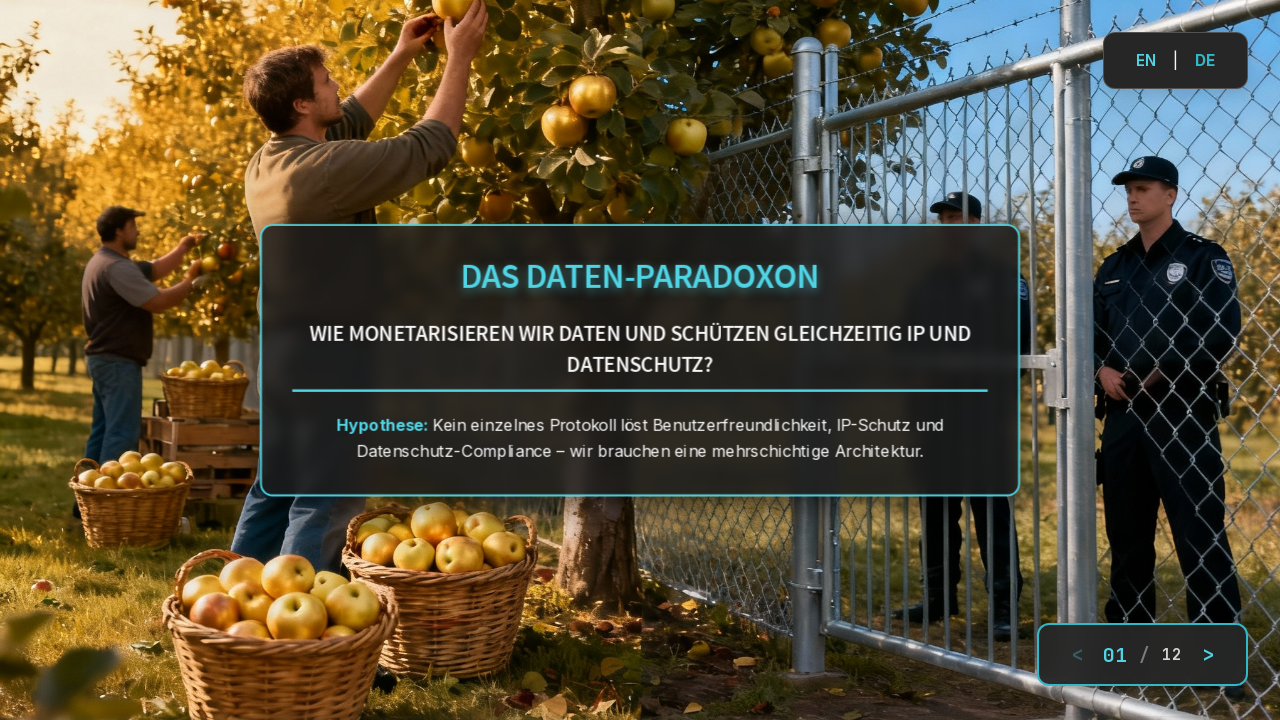